Tests state dropdown functionality by selecting options using different methods (by value, visible text, and index) and verifying the final selection

Starting URL: https://practice.cydeo.com/dropdown

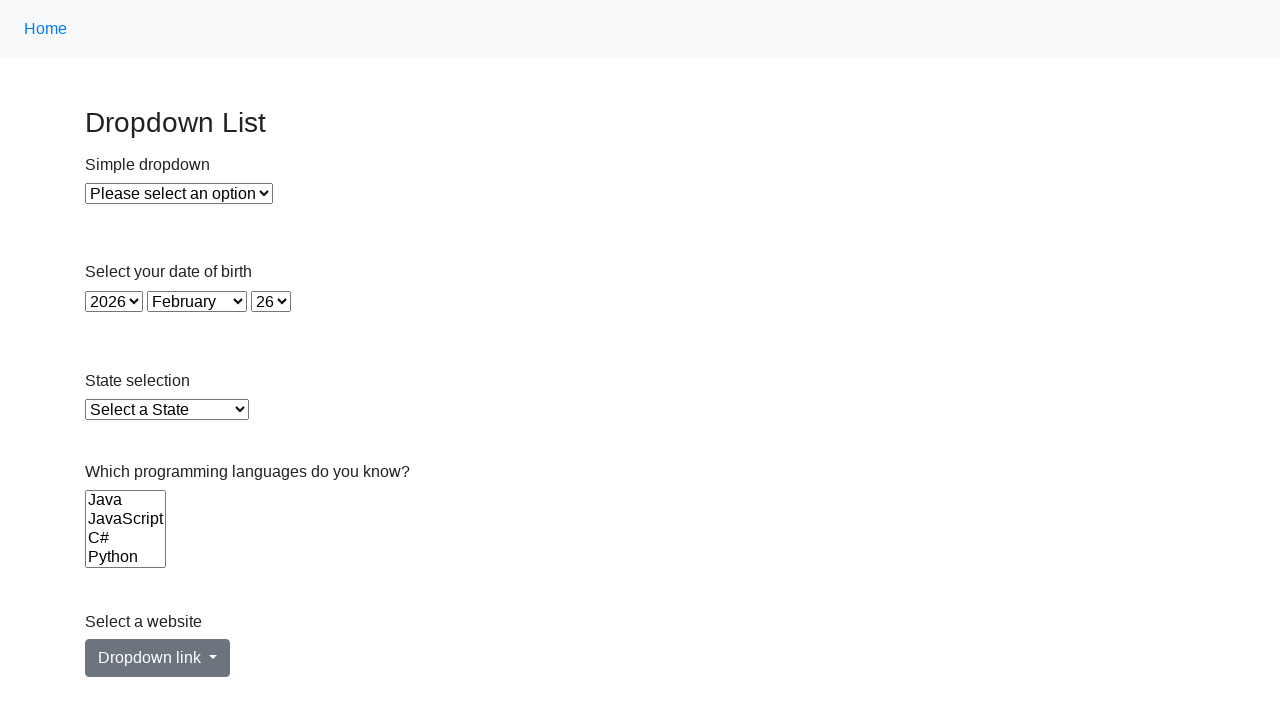

Located state dropdown element
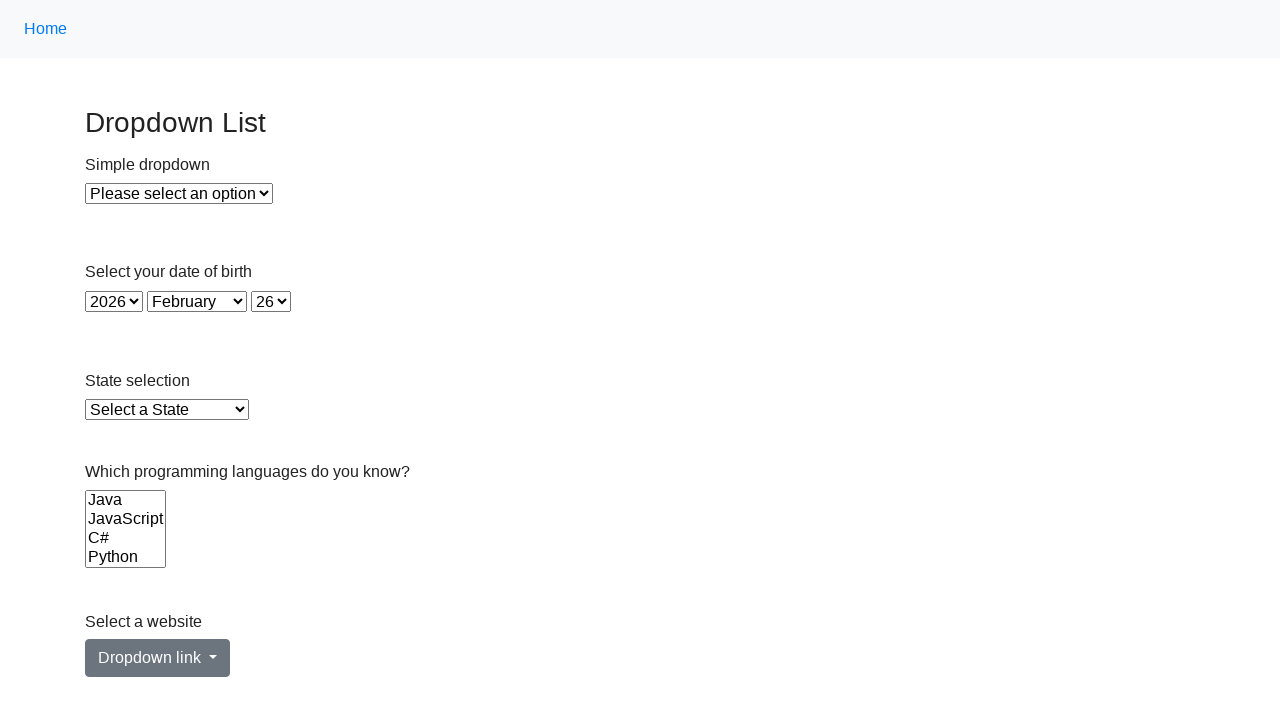

Selected Illinois by value 'IL' on #state
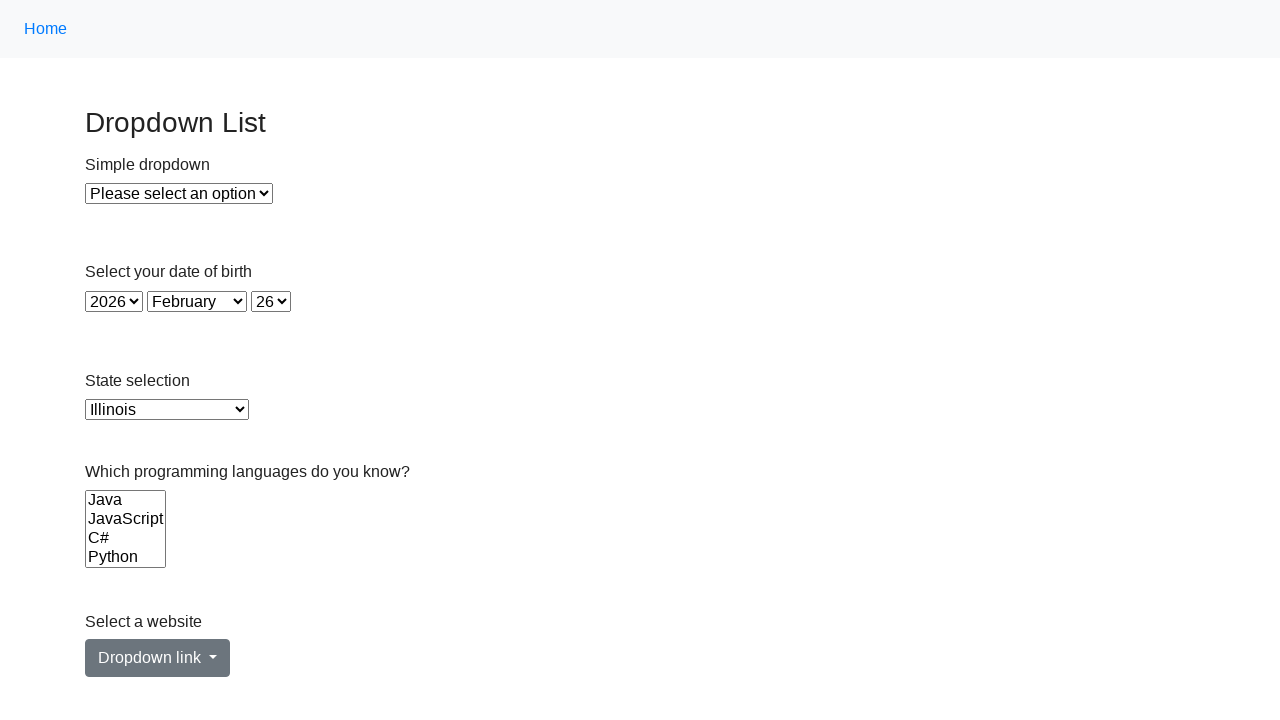

Selected Virginia by visible text on #state
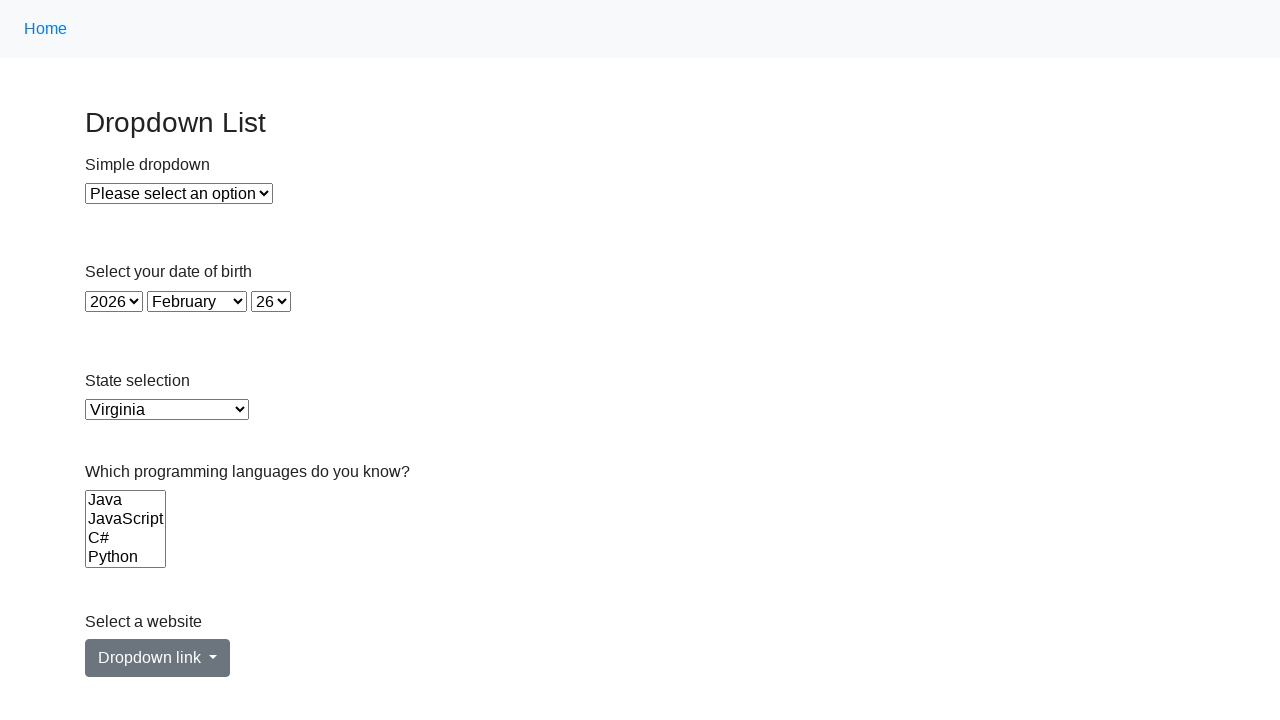

Selected California by index 5 on #state
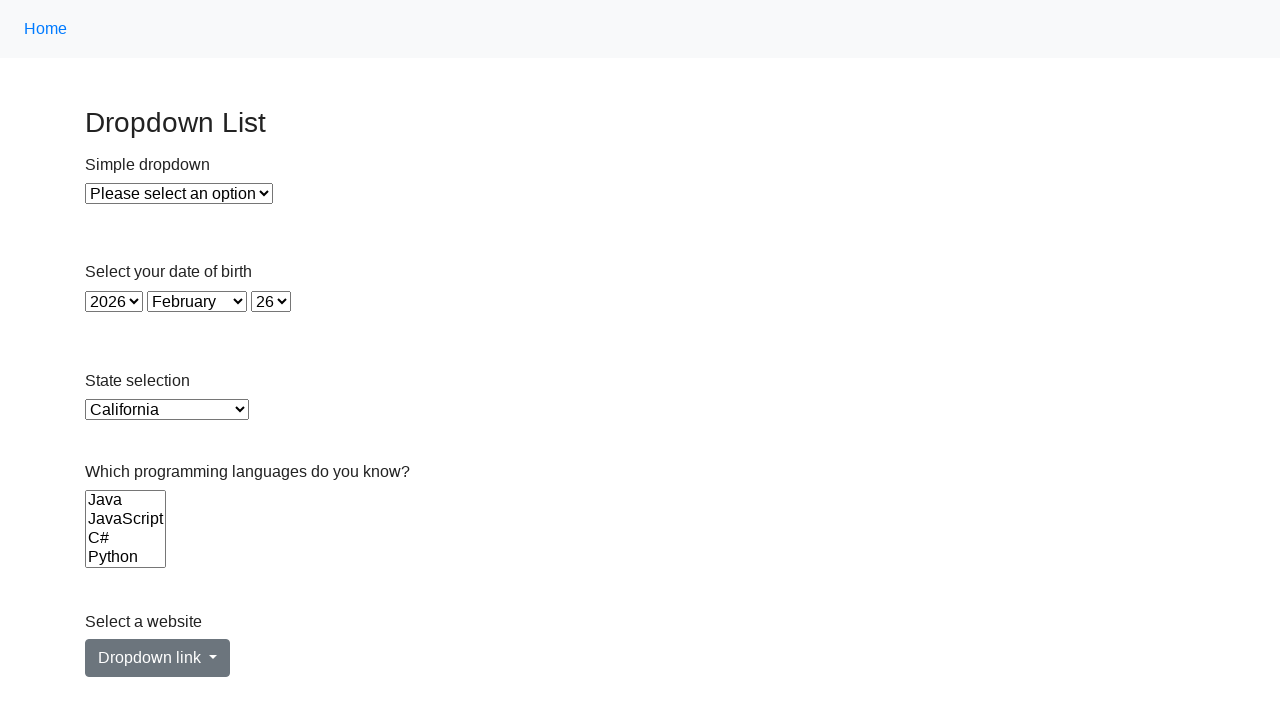

Retrieved selected option text
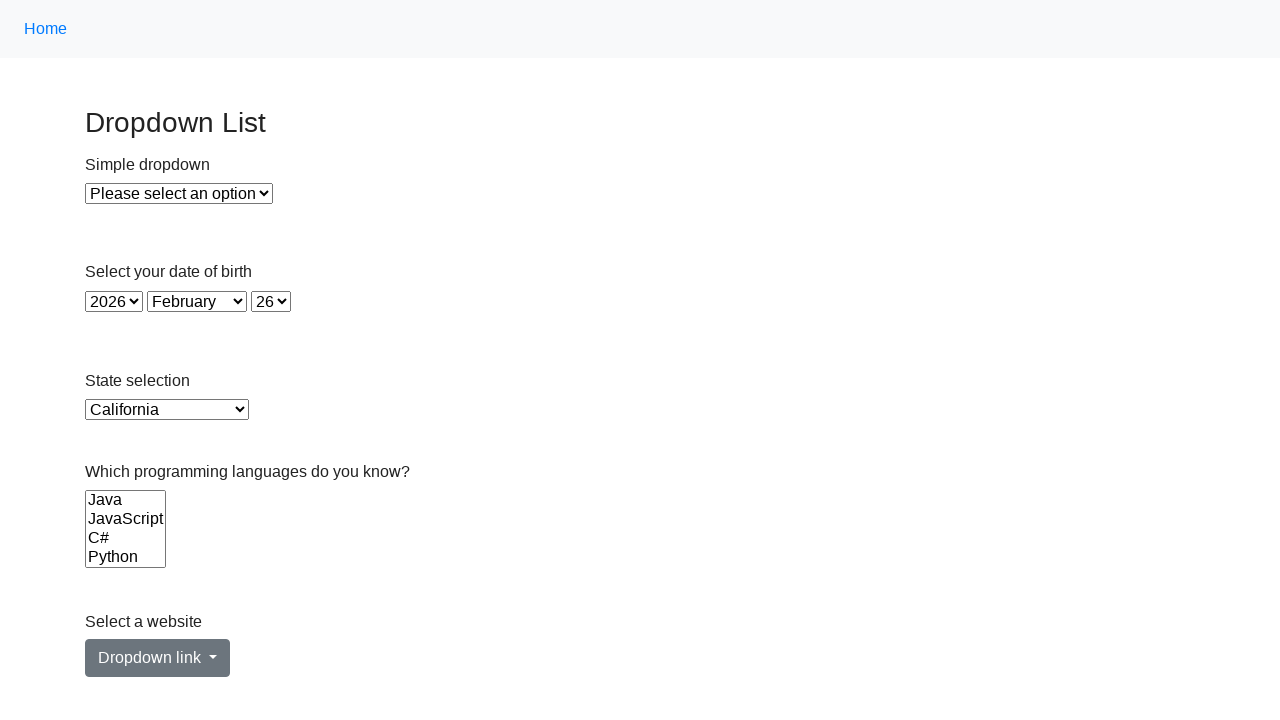

Verified California is selected
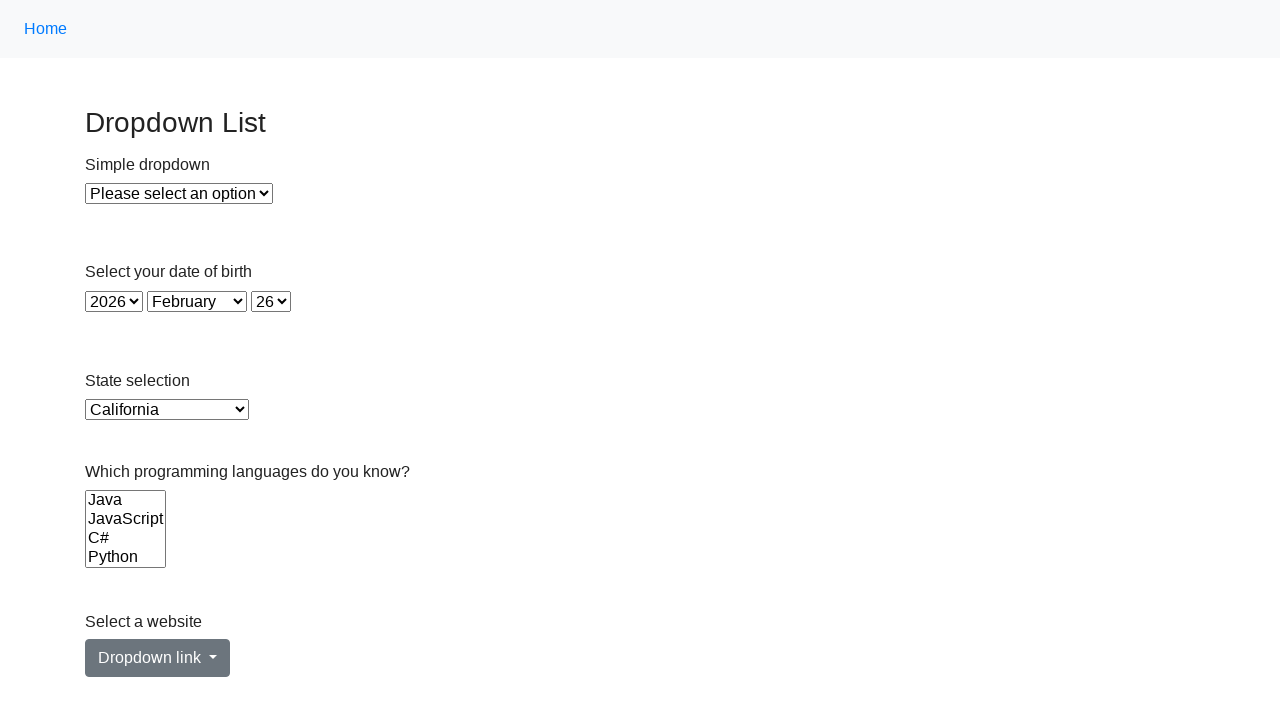

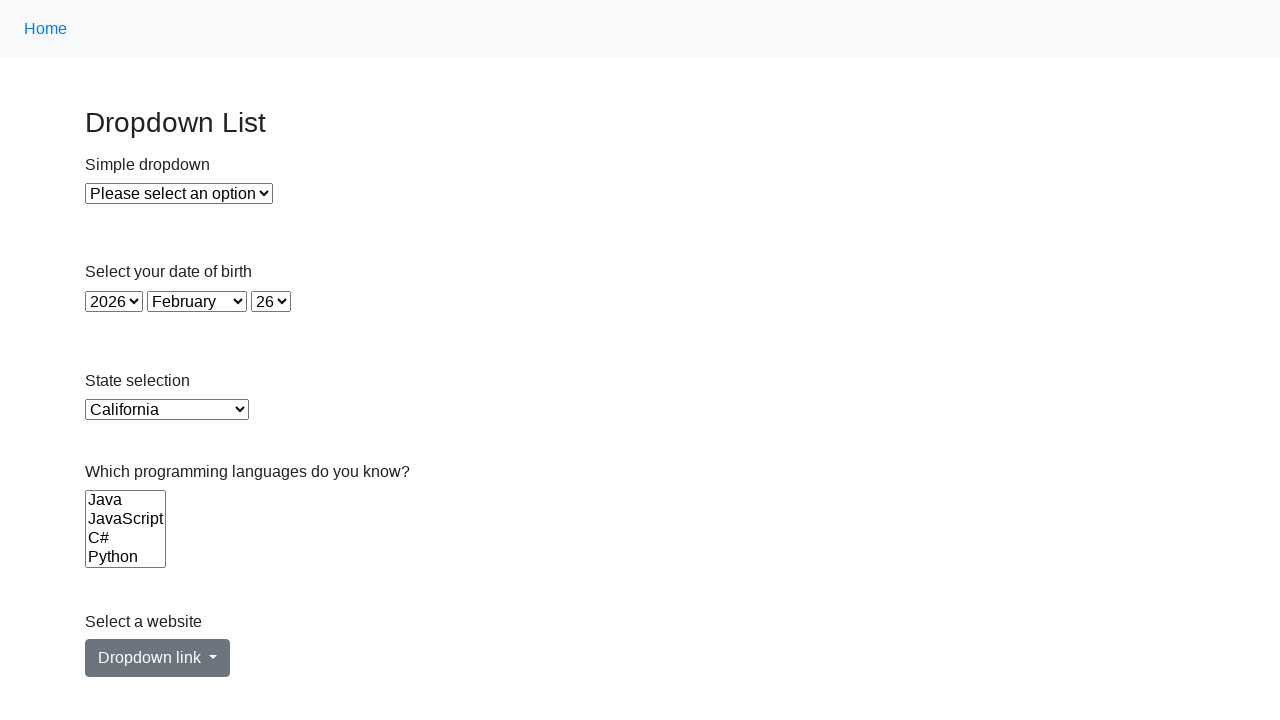